Tests the doctor management functionality by navigating to the doctors section, clicking the add new doctor button, and filling in a doctor name in the input field.

Starting URL: https://ej2.syncfusion.com/showcase/angular/appointmentplanner/#/dashboard

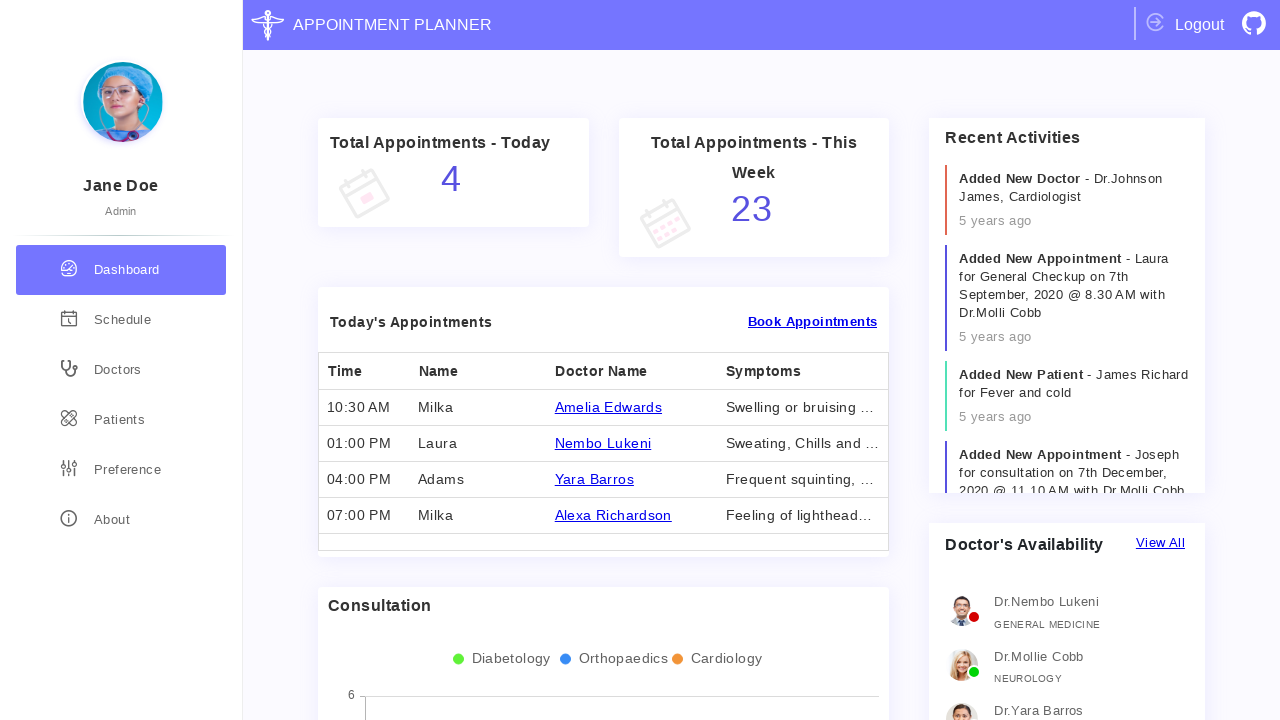

Clicked on the Doctors navigation button at (121, 370) on div[routerLink='/doctors']
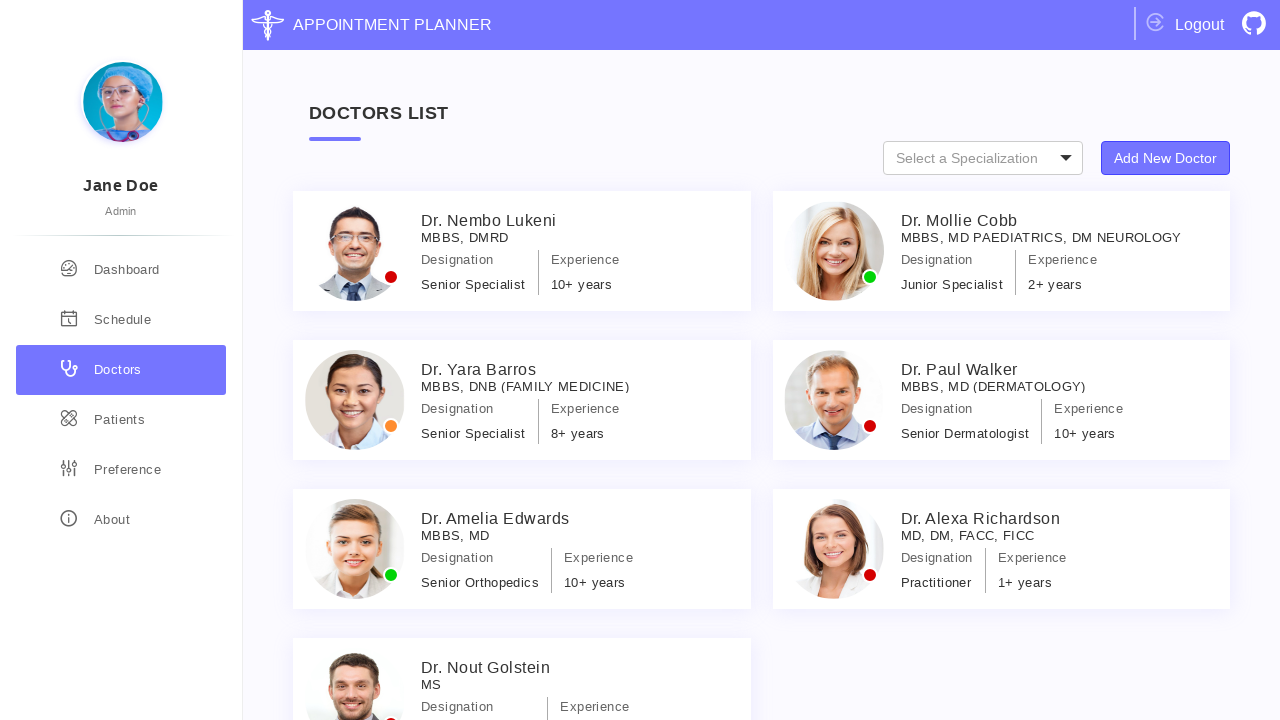

Doctors page loaded and add new doctor button is visible
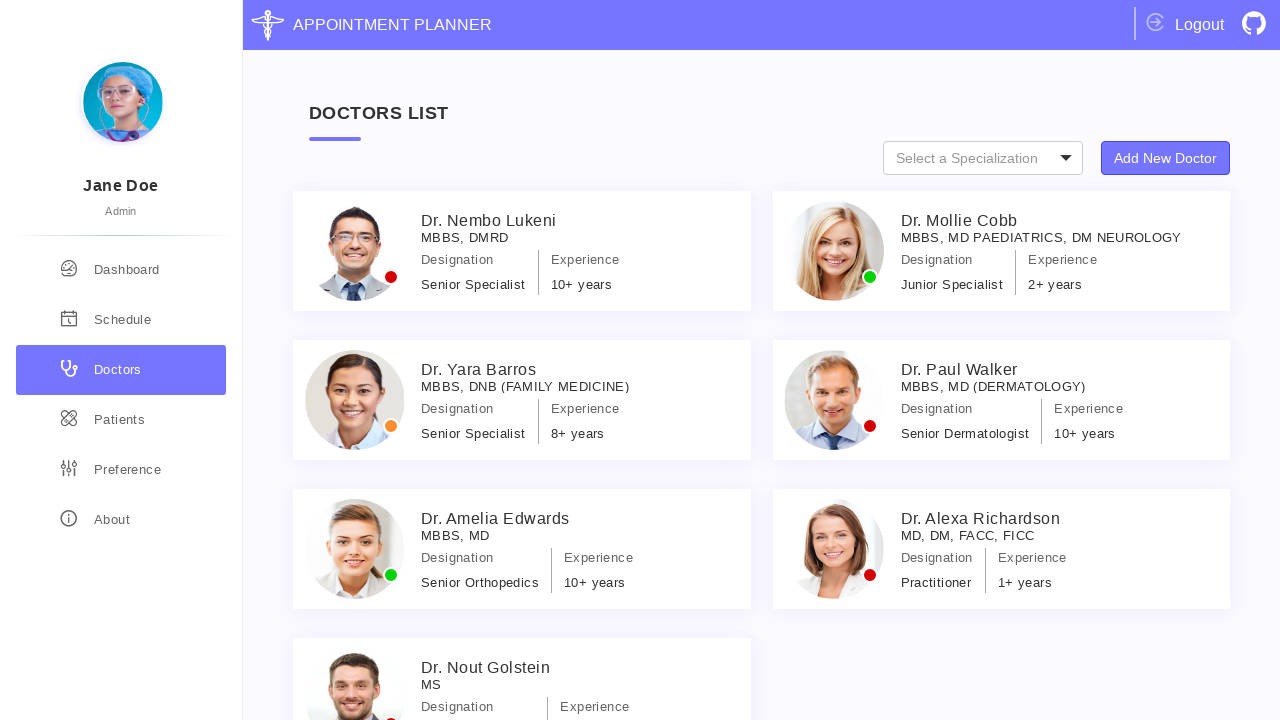

Clicked the Add New Doctor button at (1166, 158) on .specialization-types button.e-control
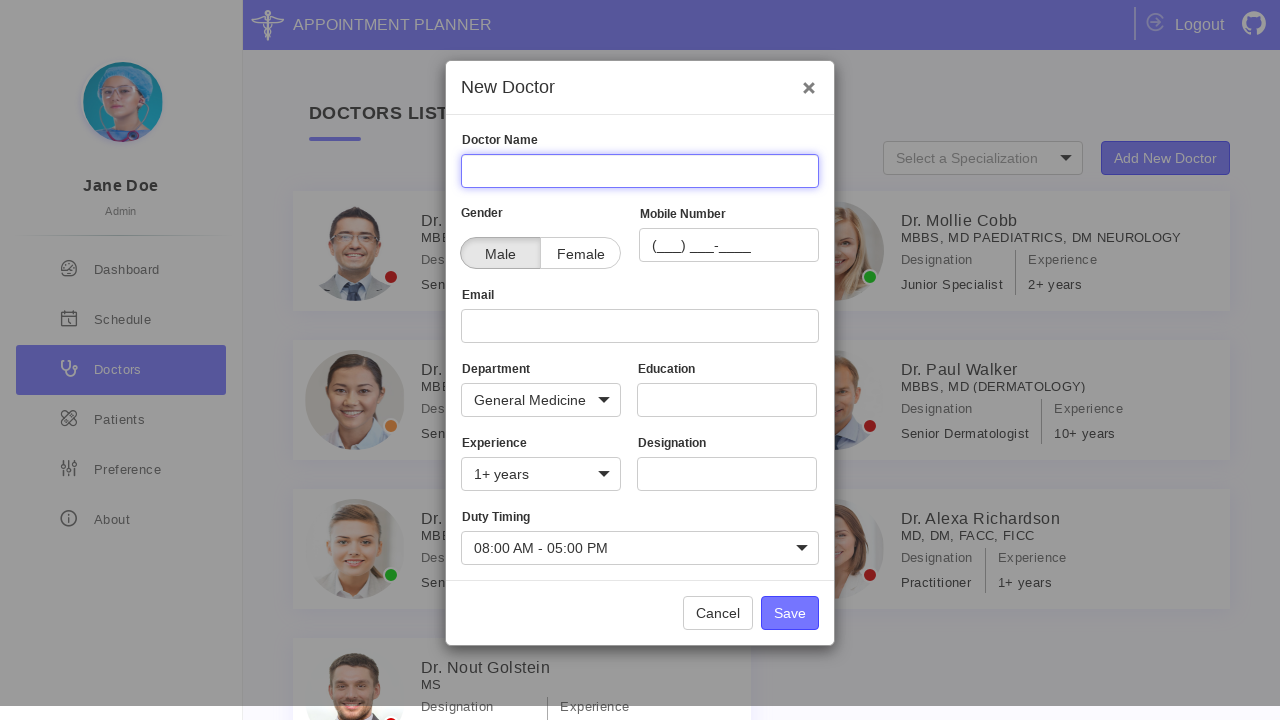

Doctor form dialog appeared with name input field
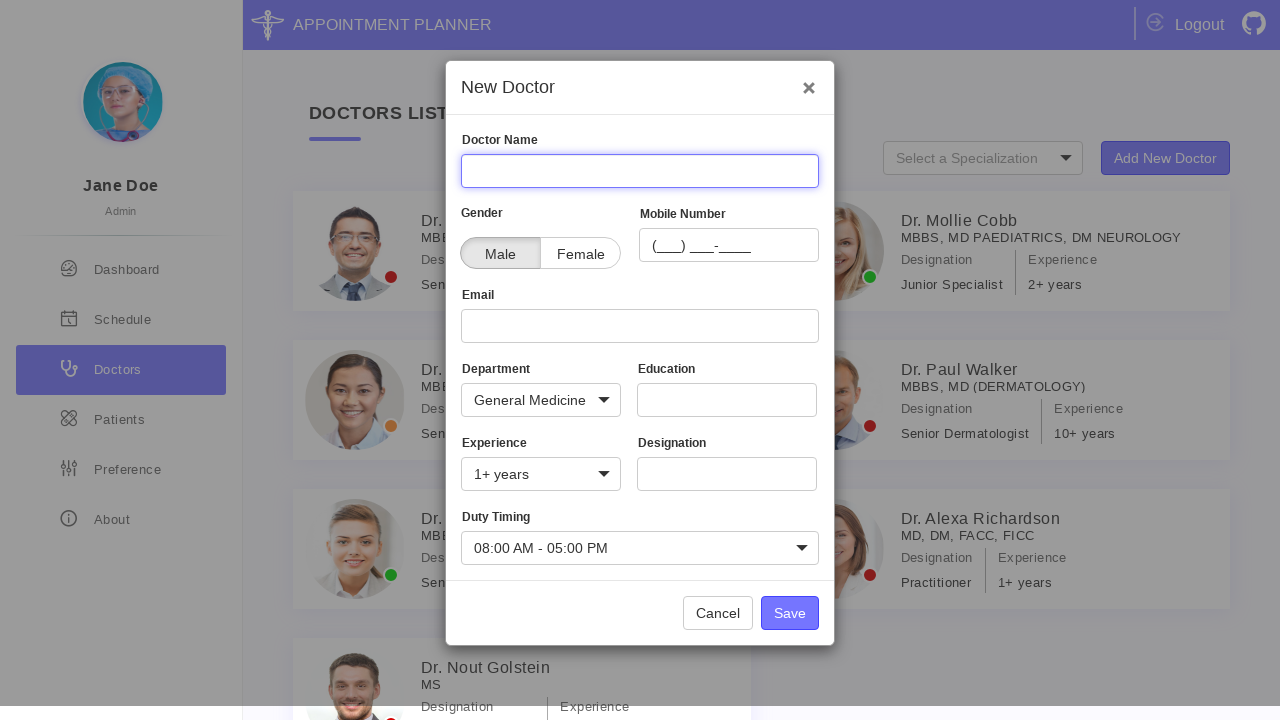

Filled in doctor name field with 'John Doe' on #Name input
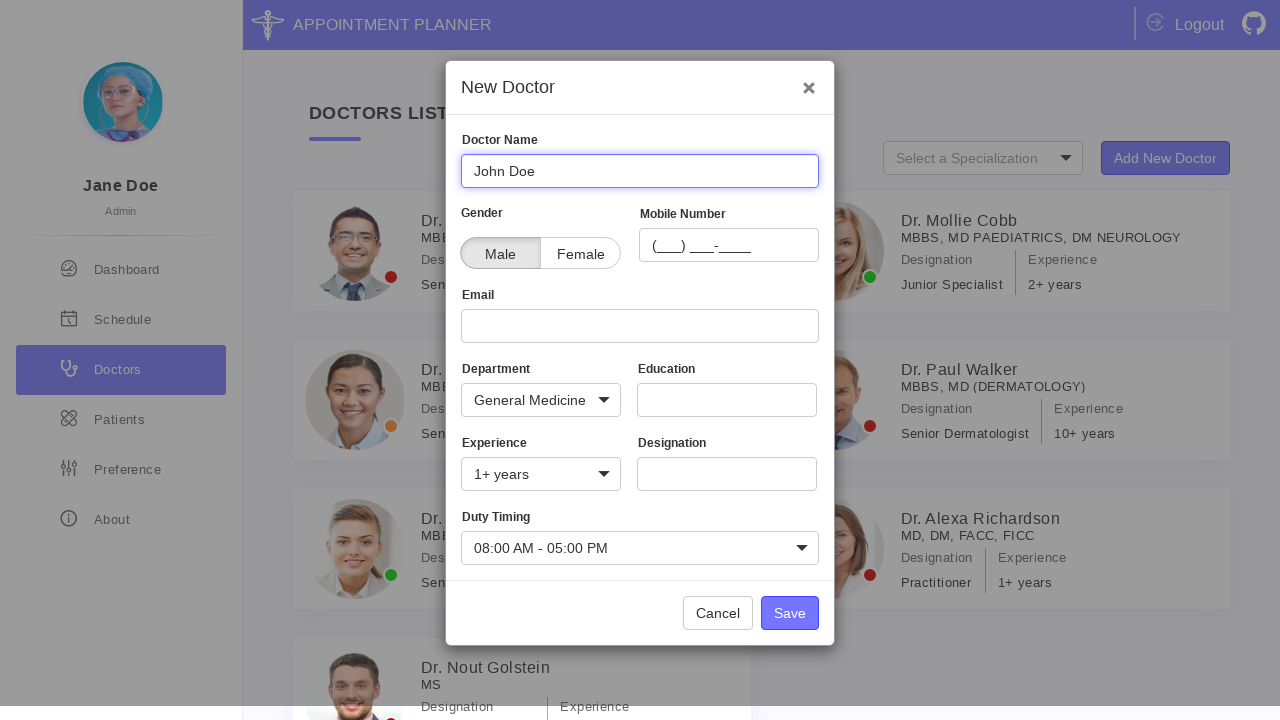

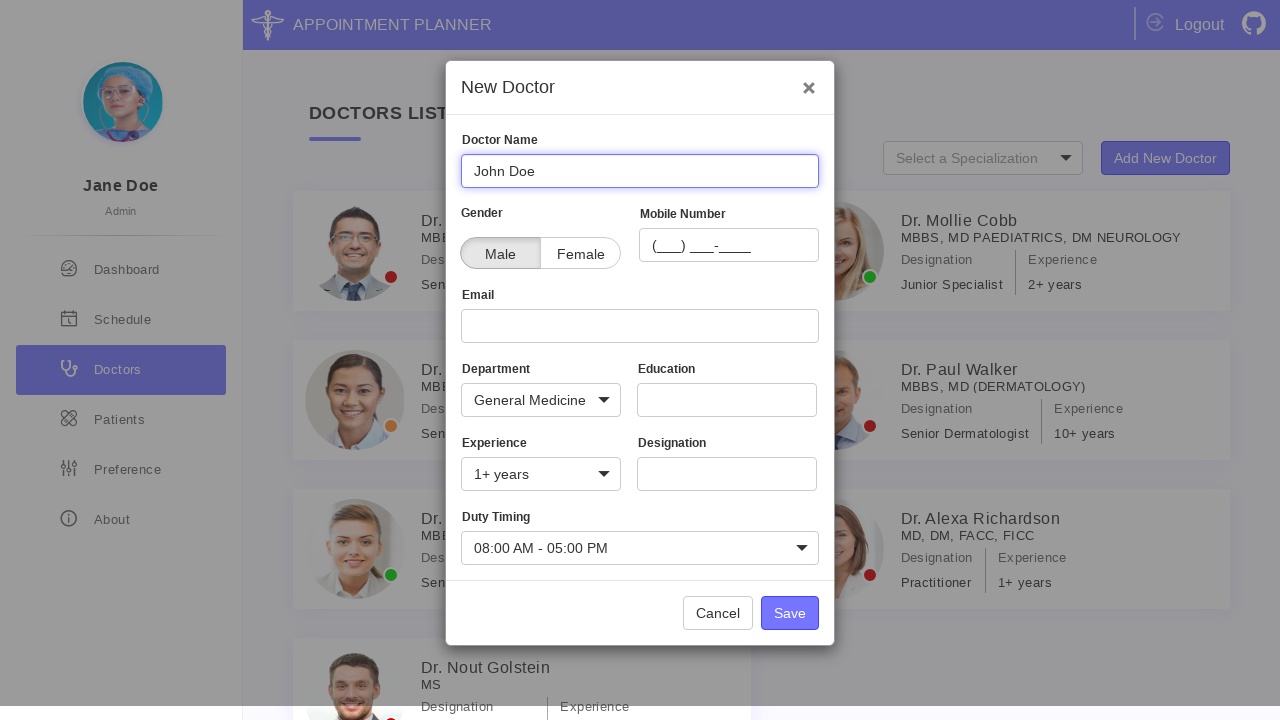